Tests registration form validation with password shorter than minimum required length

Starting URL: https://alada.vn/tai-khoan/dang-ky.html

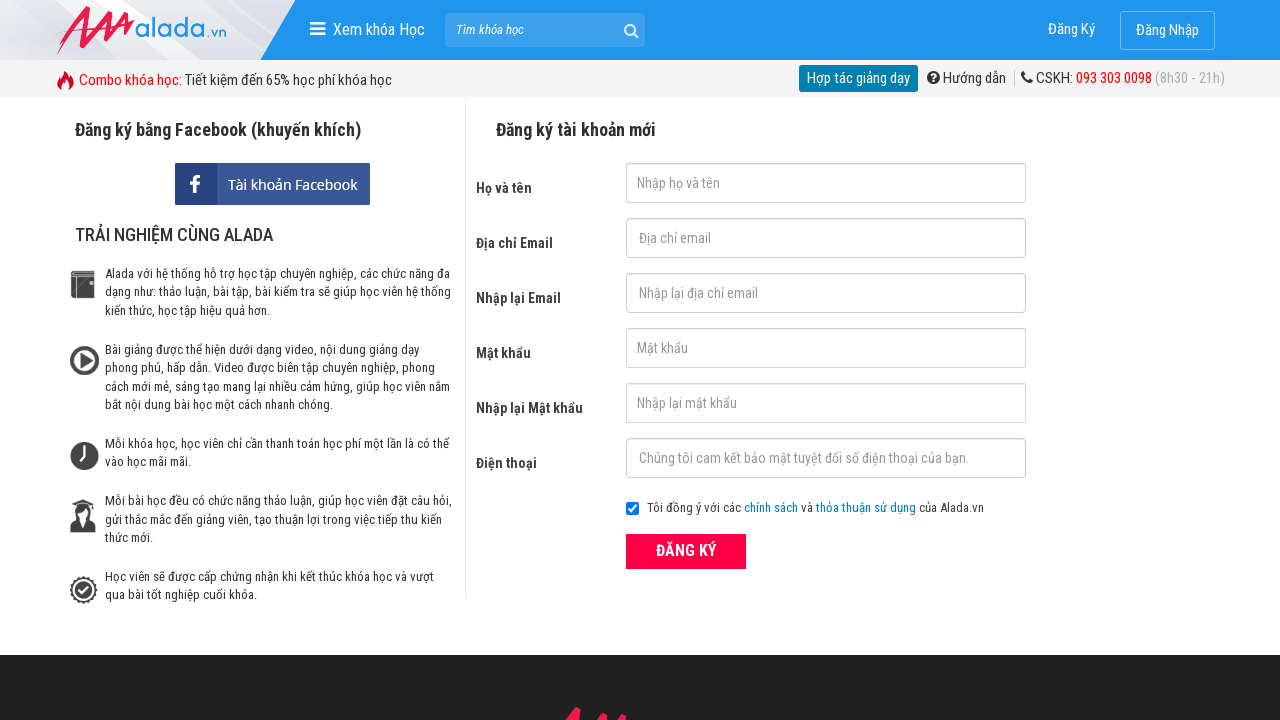

Filled first name field with 'huyen' on //input[@type='text' and @id='txtFirstname']
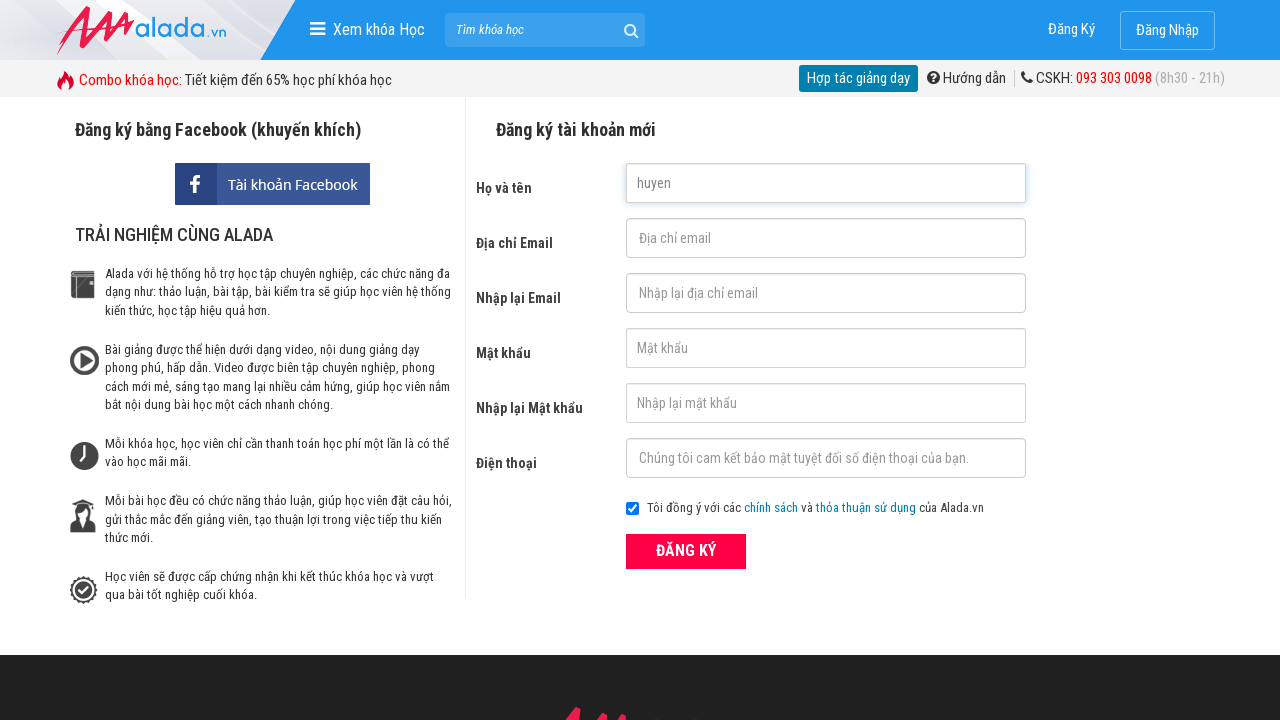

Filled email field with 'mth2105@gmail.com' on //input[@type='email' and @id='txtEmail']
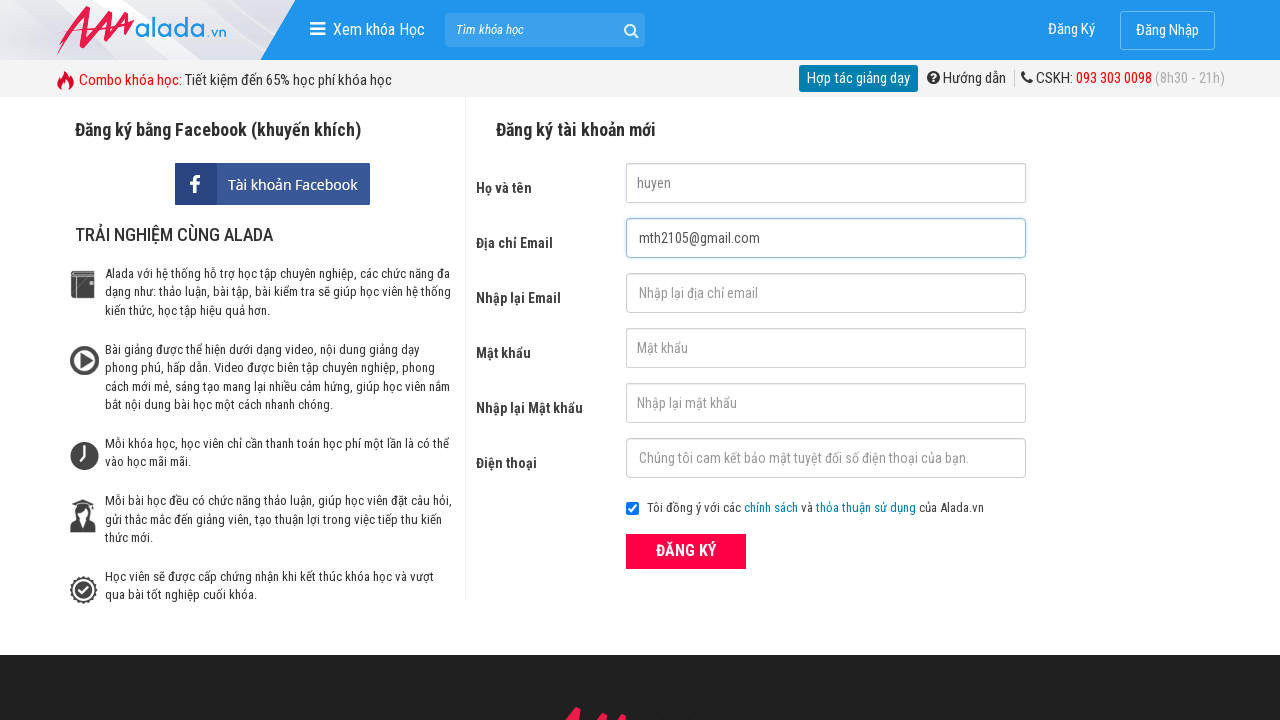

Filled confirm email field with 'mth2105@gmail.com' on //input[@type='email' and @id='txtCEmail']
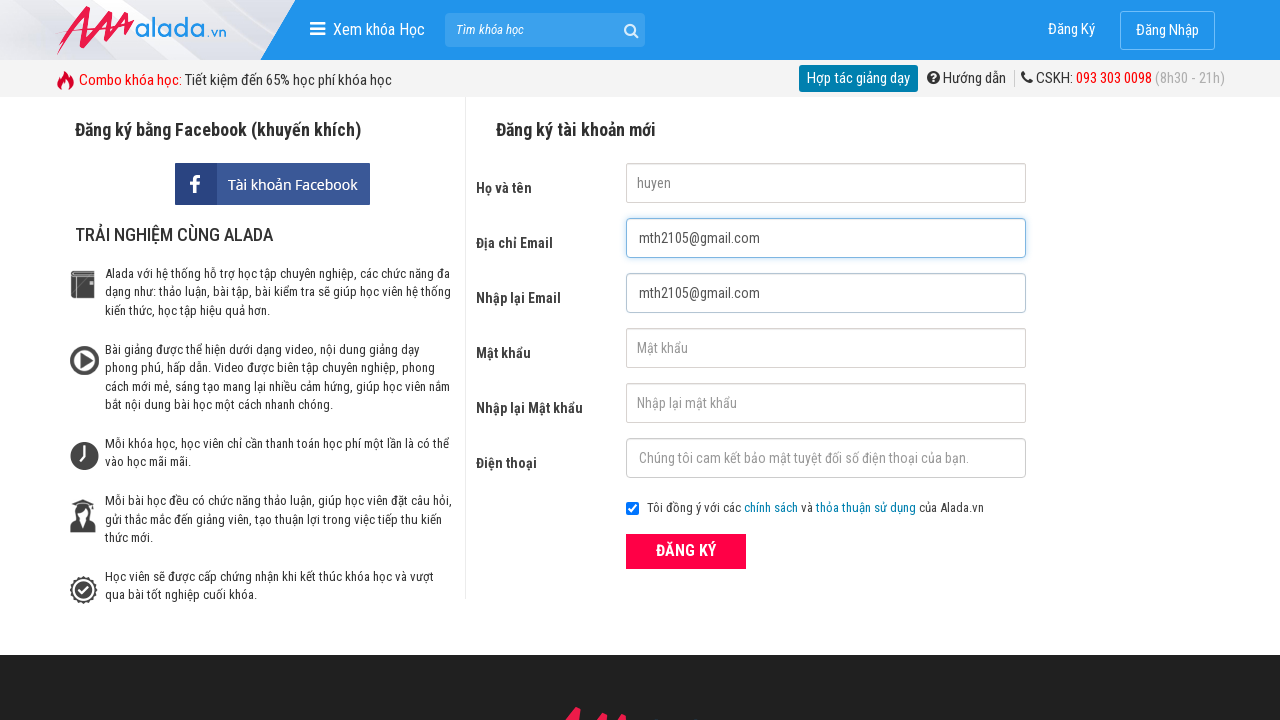

Filled password field with 'mth' (shorter than minimum required length) on //input[@type='password' and @id='txtPassword']
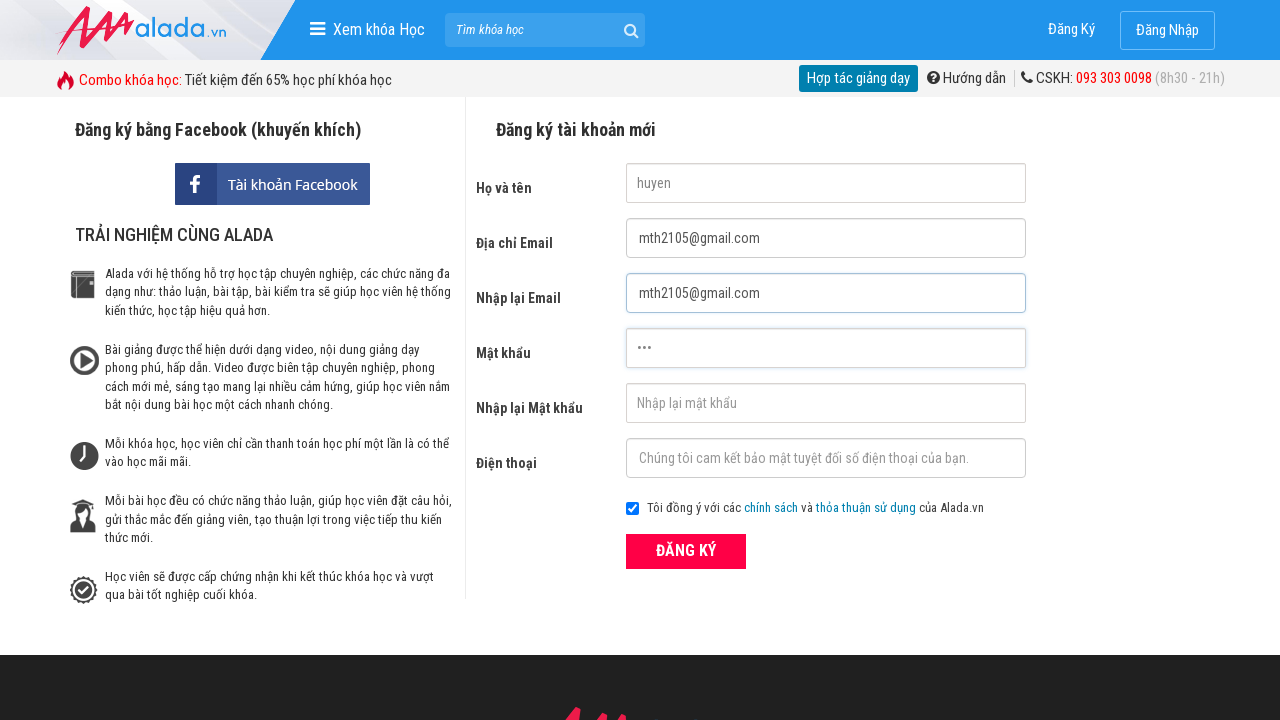

Filled confirm password field with 'mth' (shorter than minimum required length) on //input[@type='password' and @id='txtCPassword']
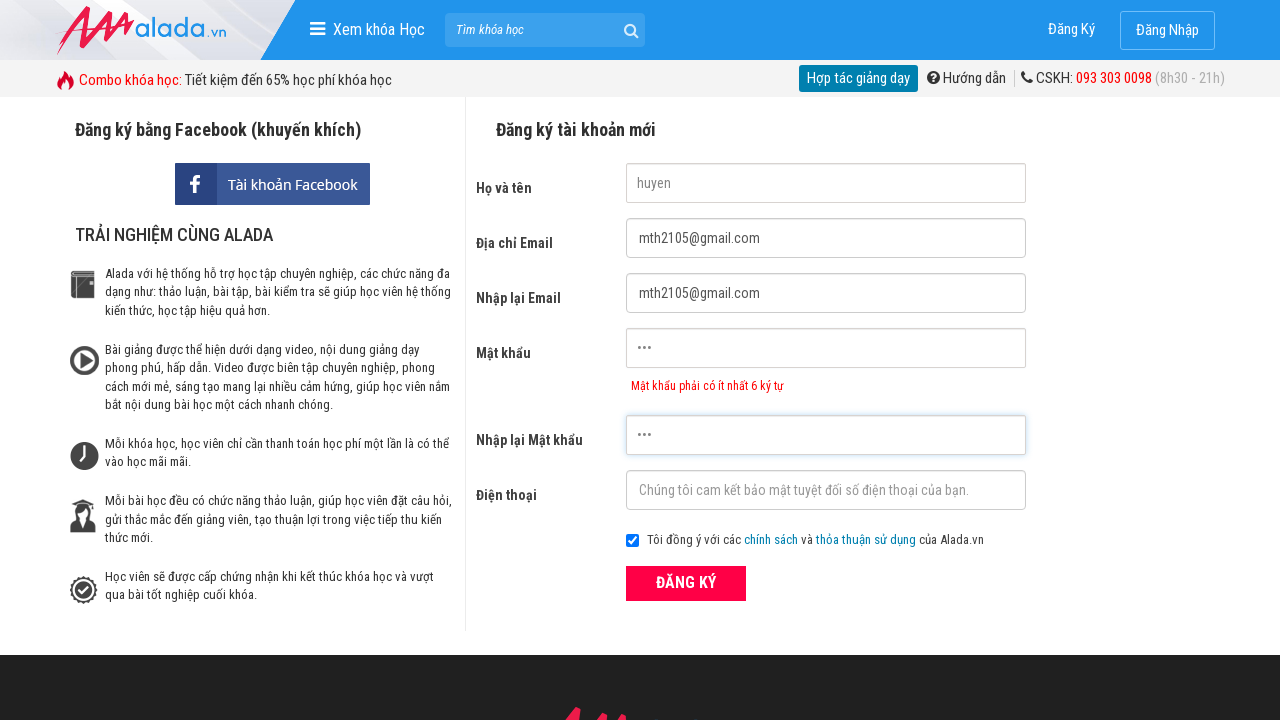

Filled phone number field with '0378577977' on //input[@type='number' and @id='txtPhone']
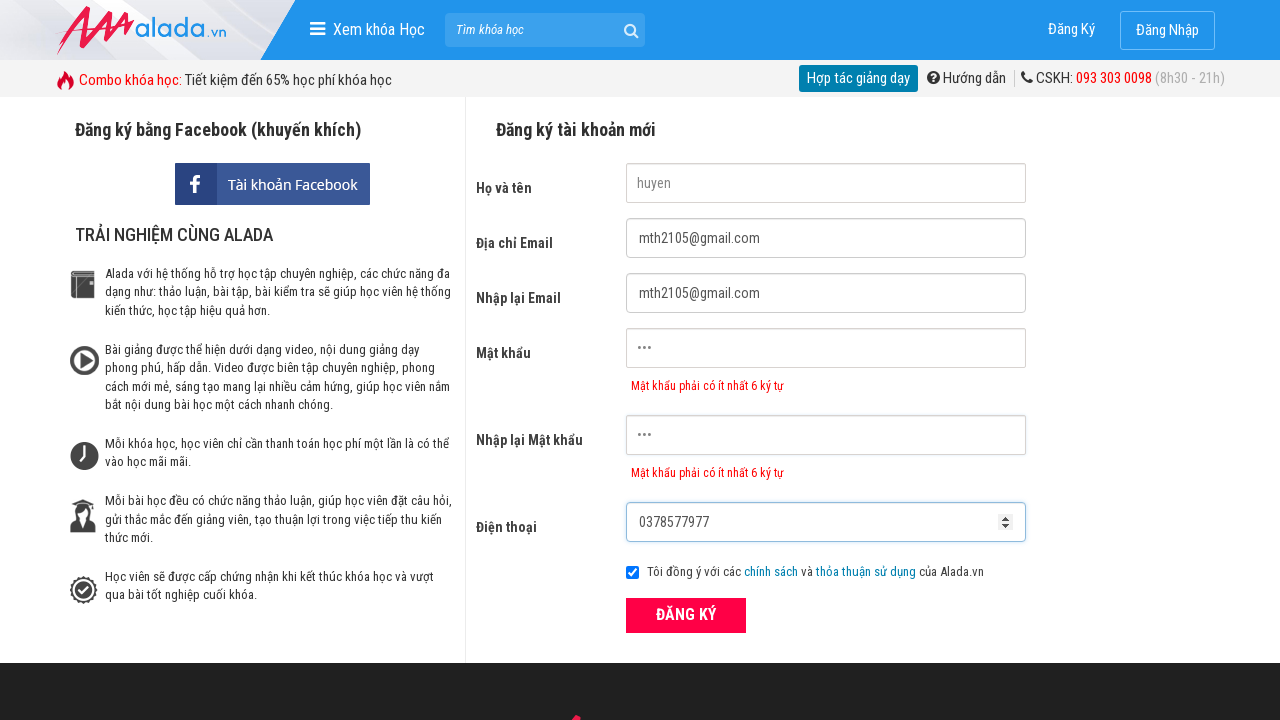

Clicked ĐĂNG KÝ (Register) button to submit form at (686, 615) on xpath=//button[text()='ĐĂNG KÝ' and @type='submit']
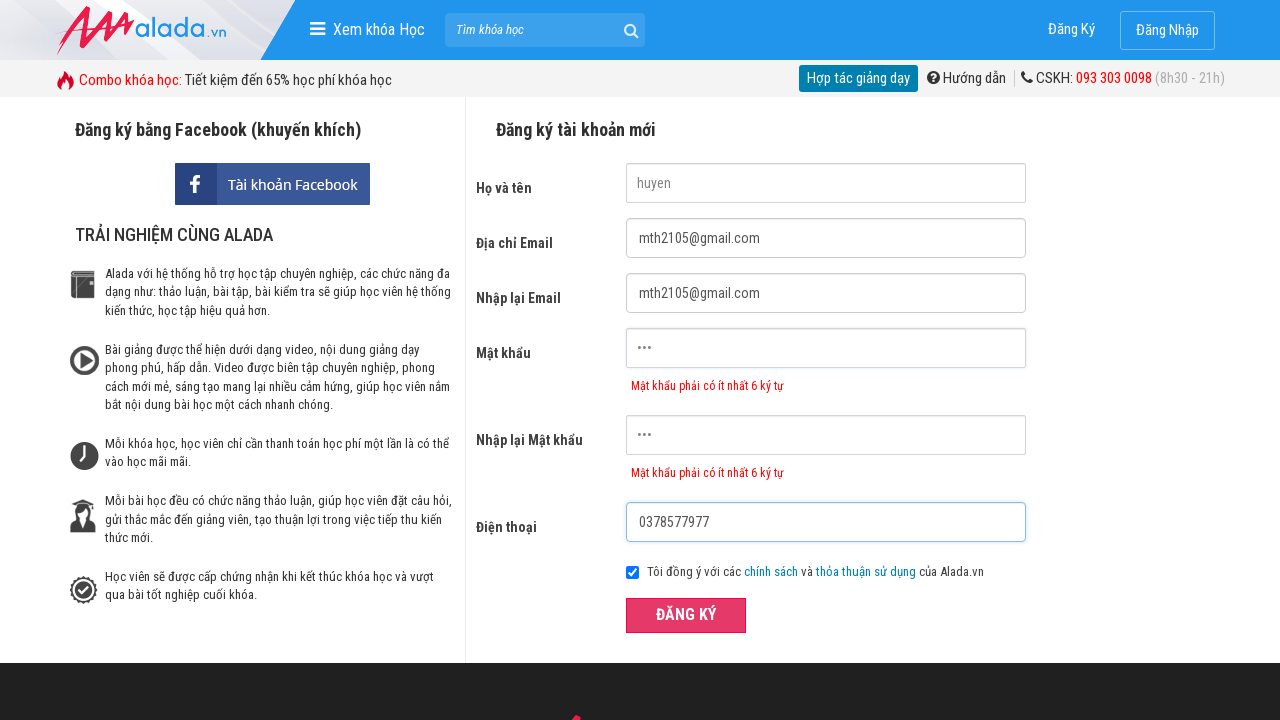

Password field error message appeared
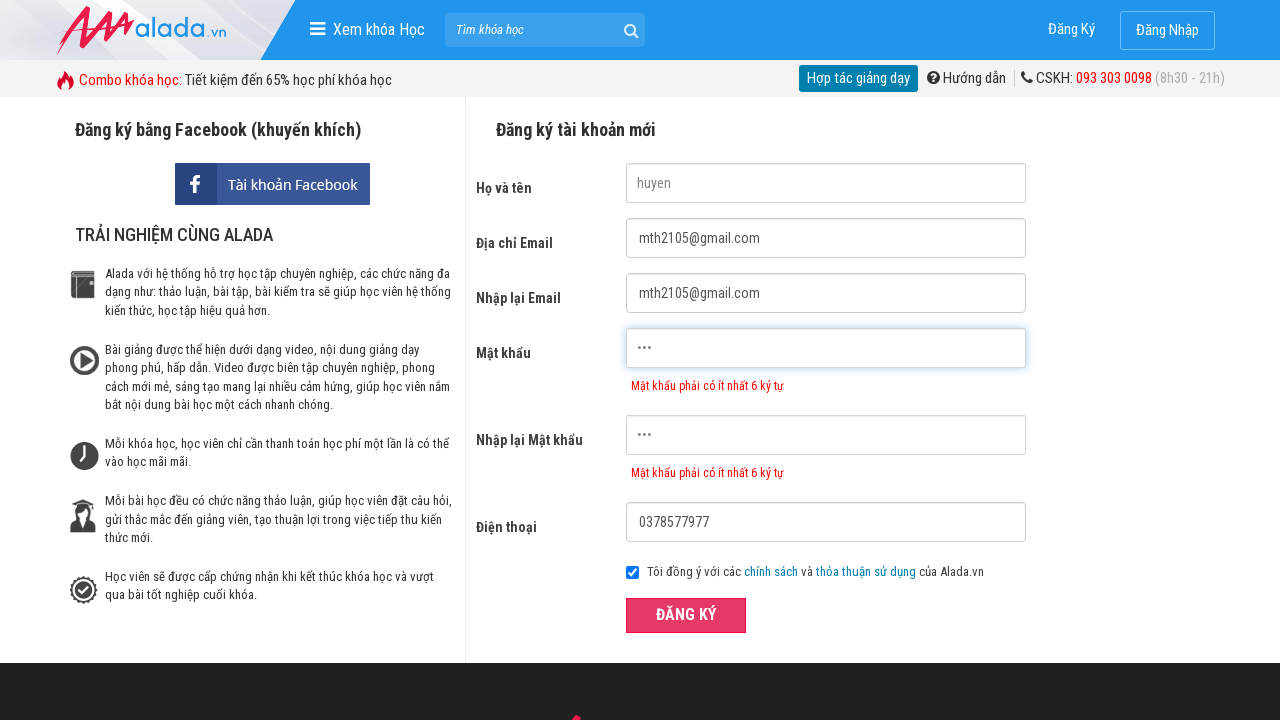

Confirm password field error message appeared
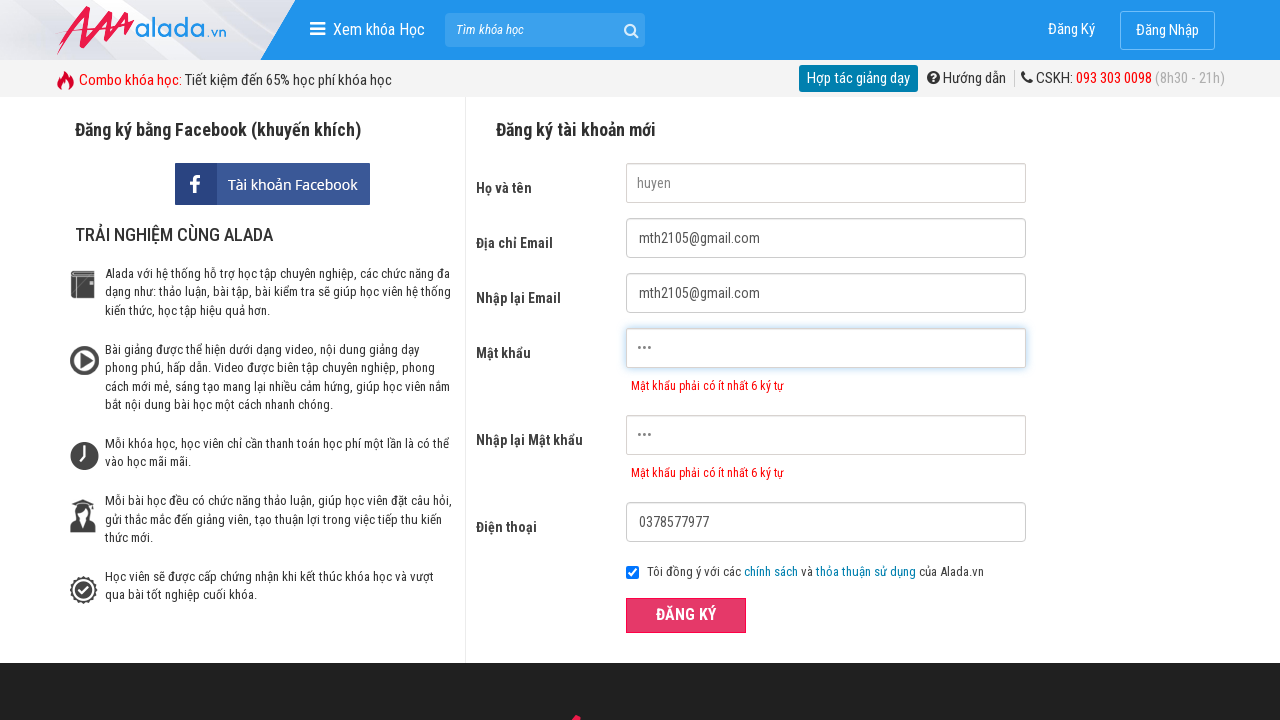

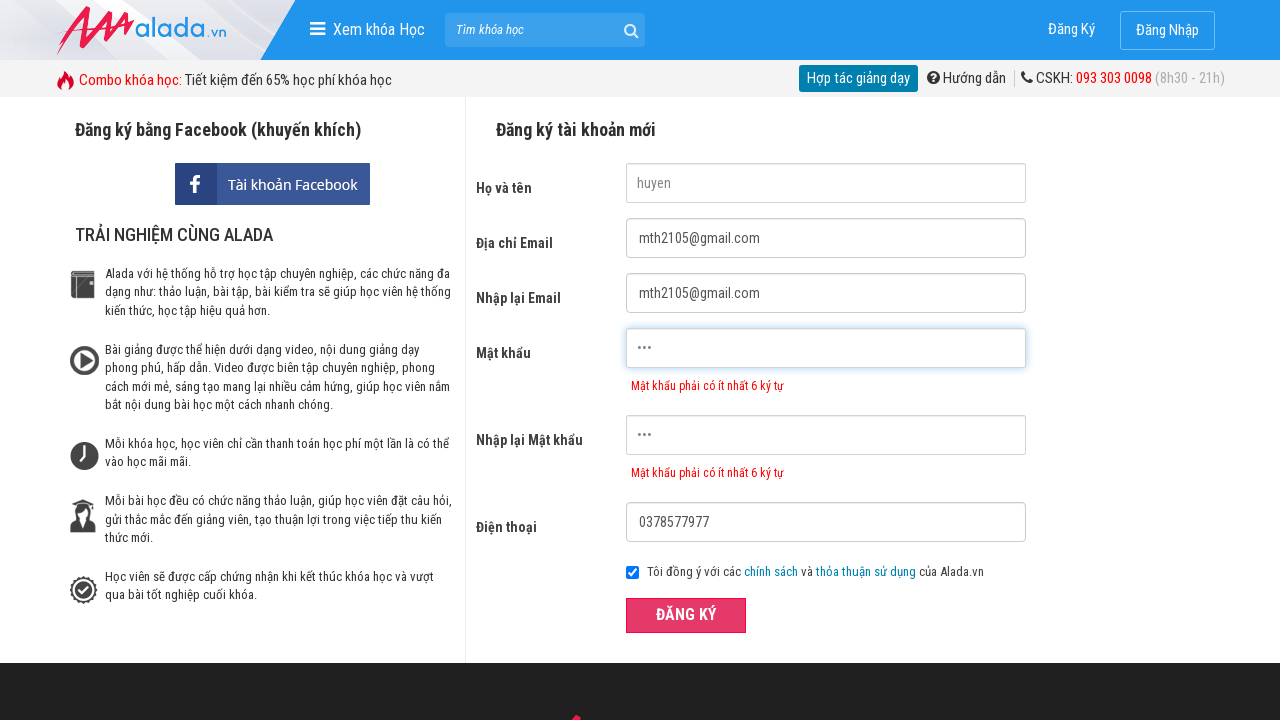